Tests checkbox functionality by verifying default states, clicking to toggle checkboxes, and confirming the state changes

Starting URL: https://practice.cydeo.com/checkboxes

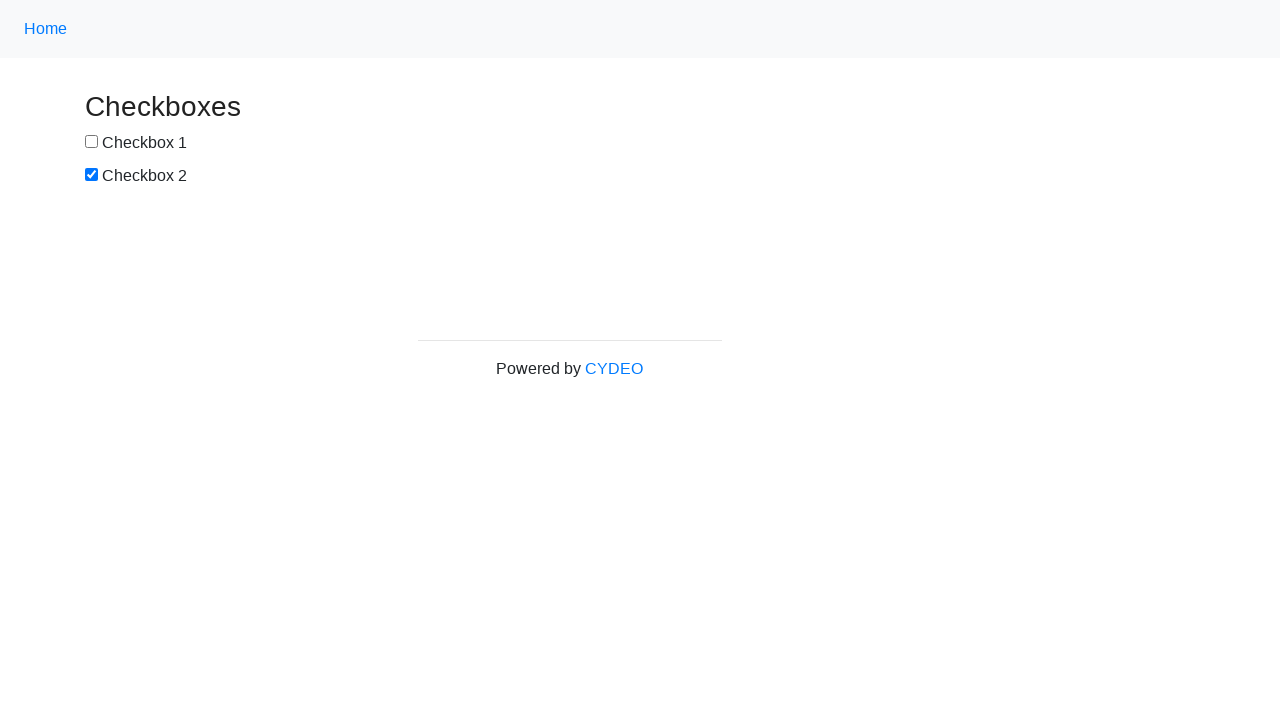

Located checkbox 1 element
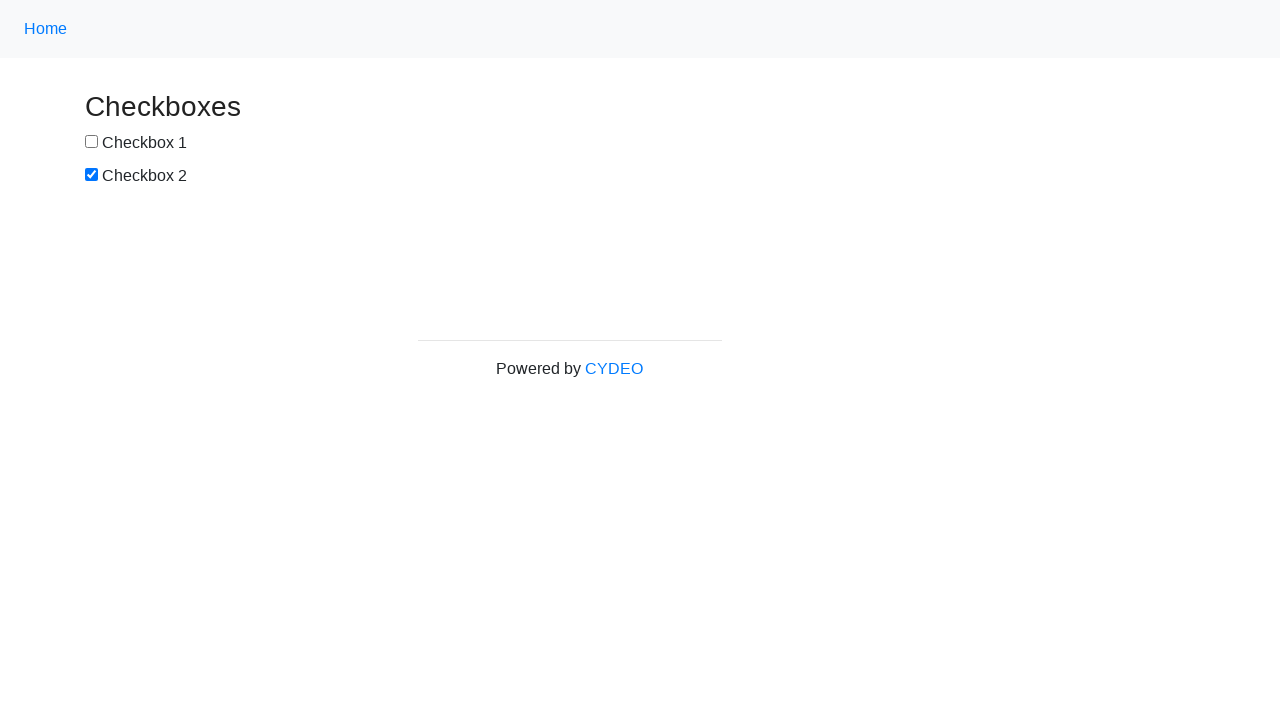

Located checkbox 2 element
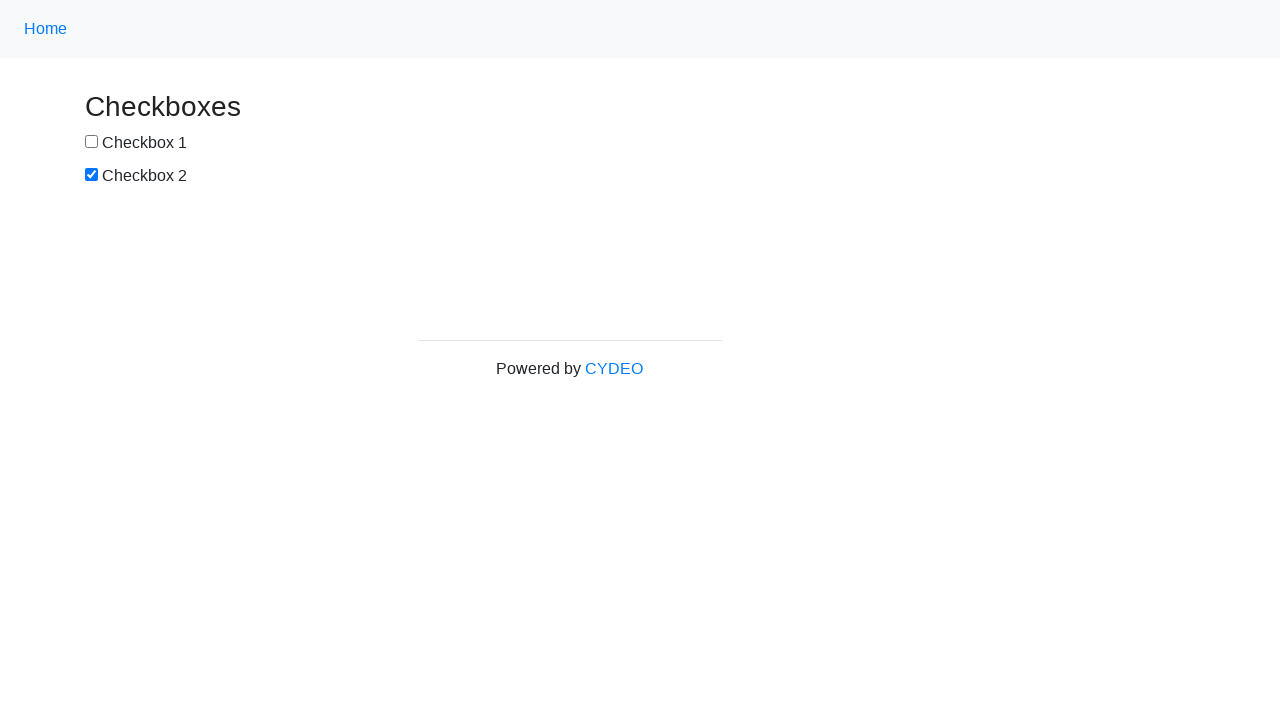

Verified checkbox 1 is not selected by default
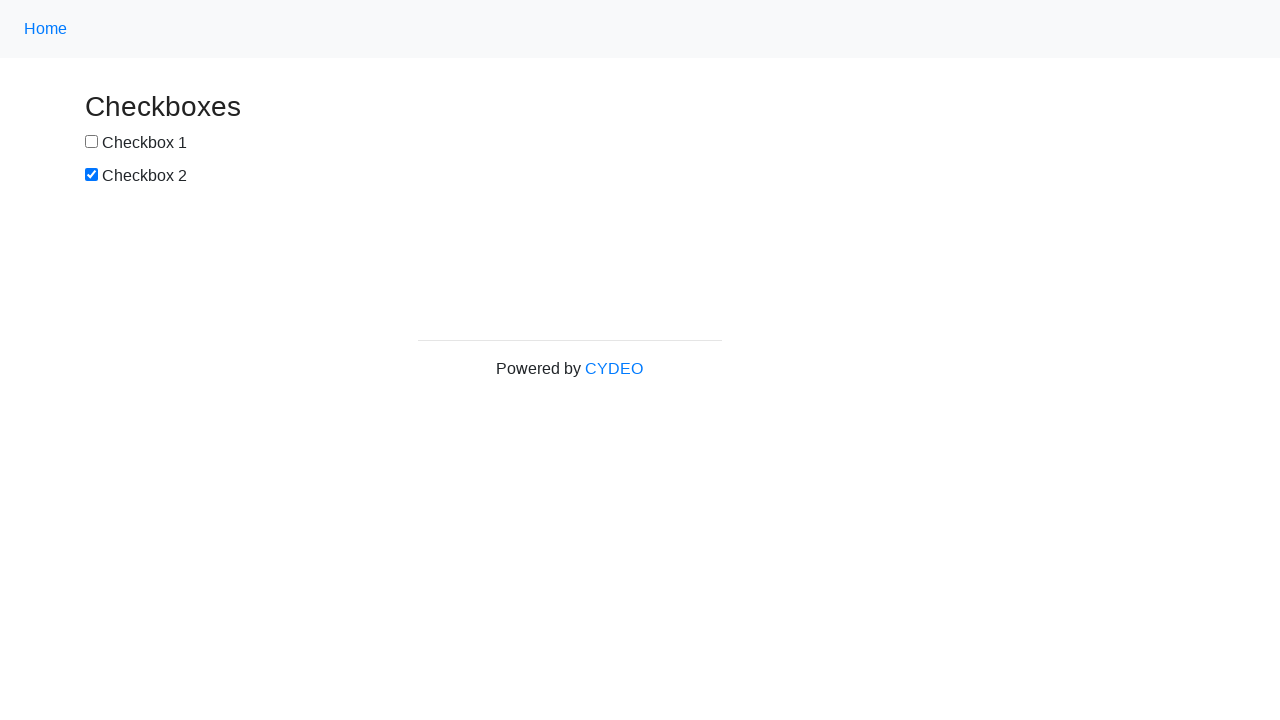

Verified checkbox 2 is selected by default
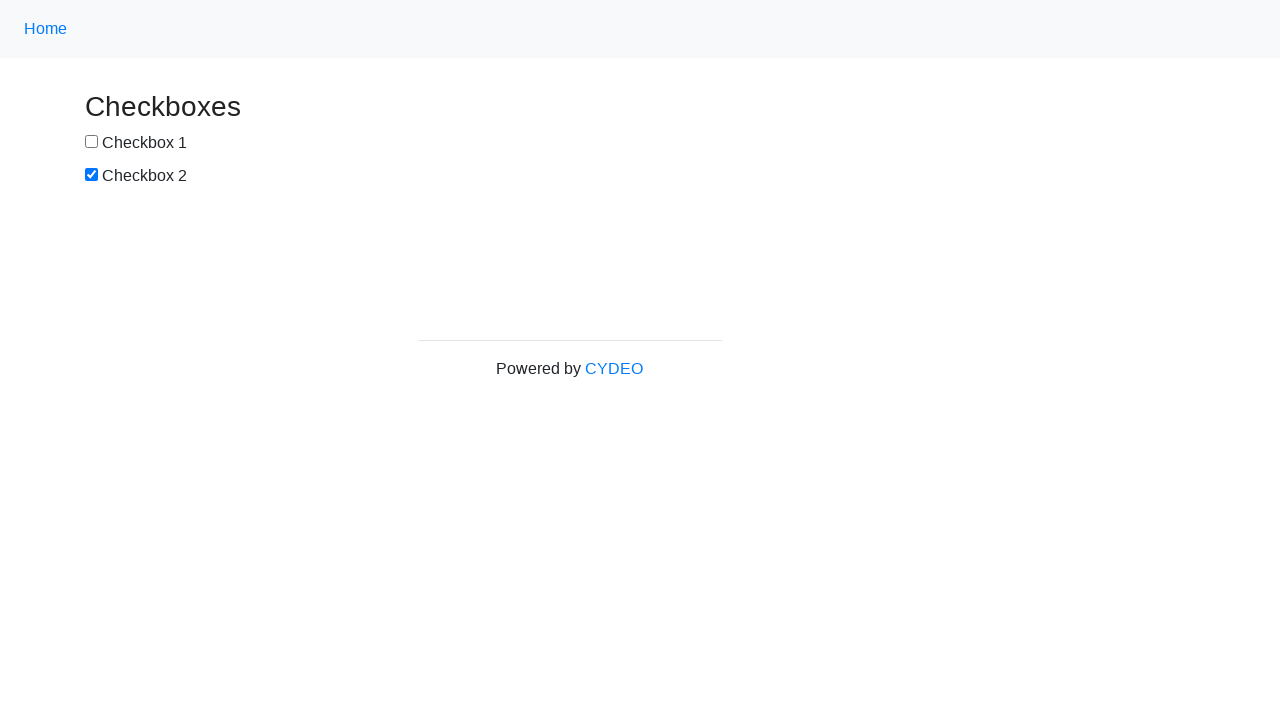

Clicked checkbox 1 to select it at (92, 142) on input[name='checkbox1']
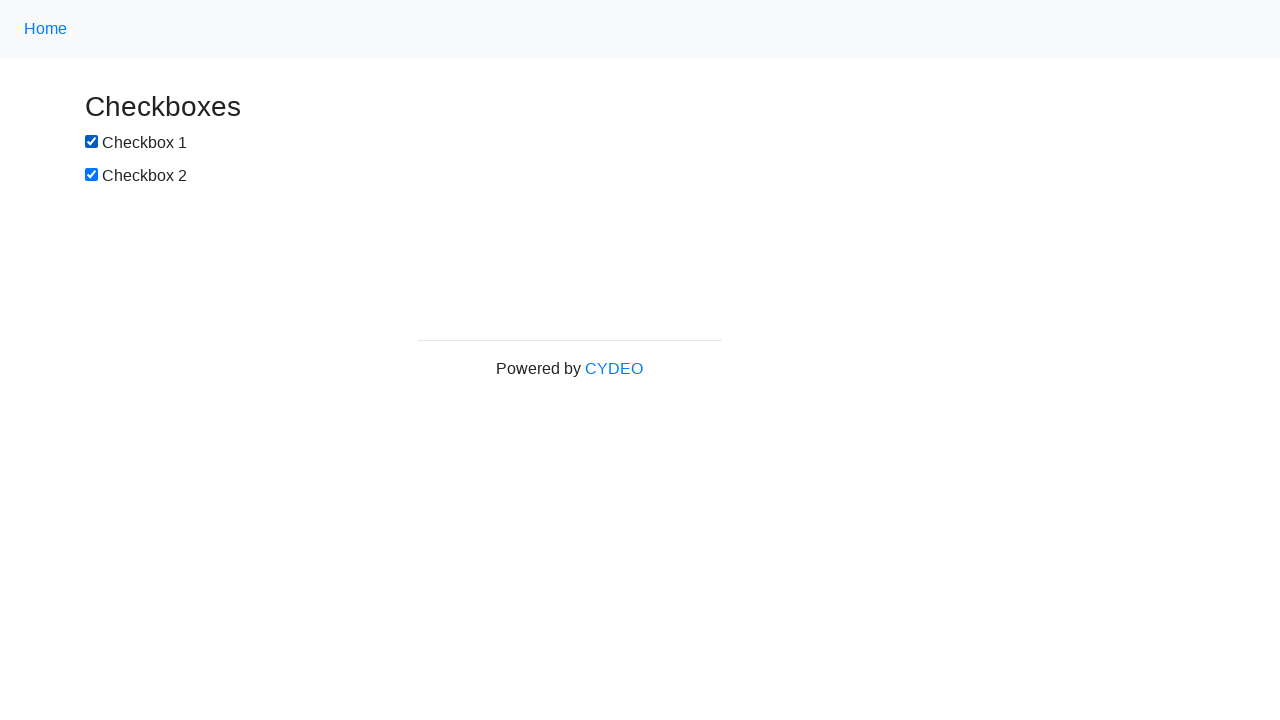

Clicked checkbox 2 to deselect it at (92, 175) on input[name='checkbox2']
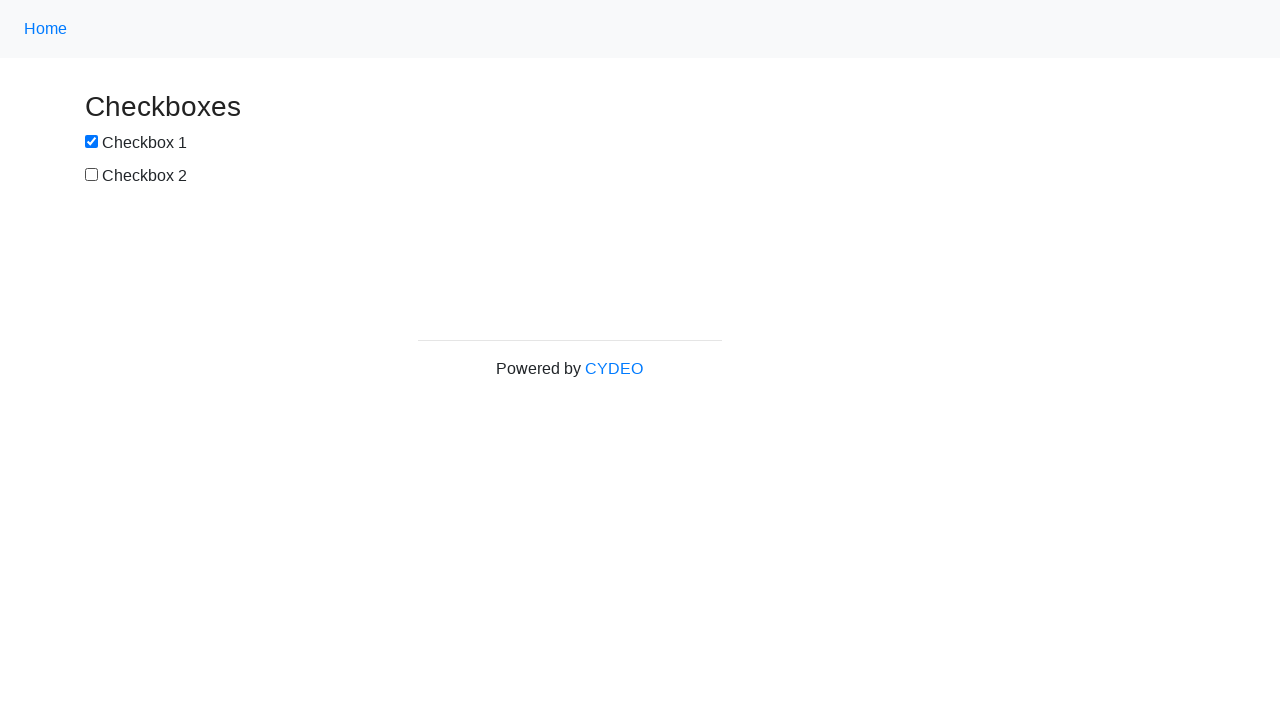

Verified checkbox 1 is now selected after clicking
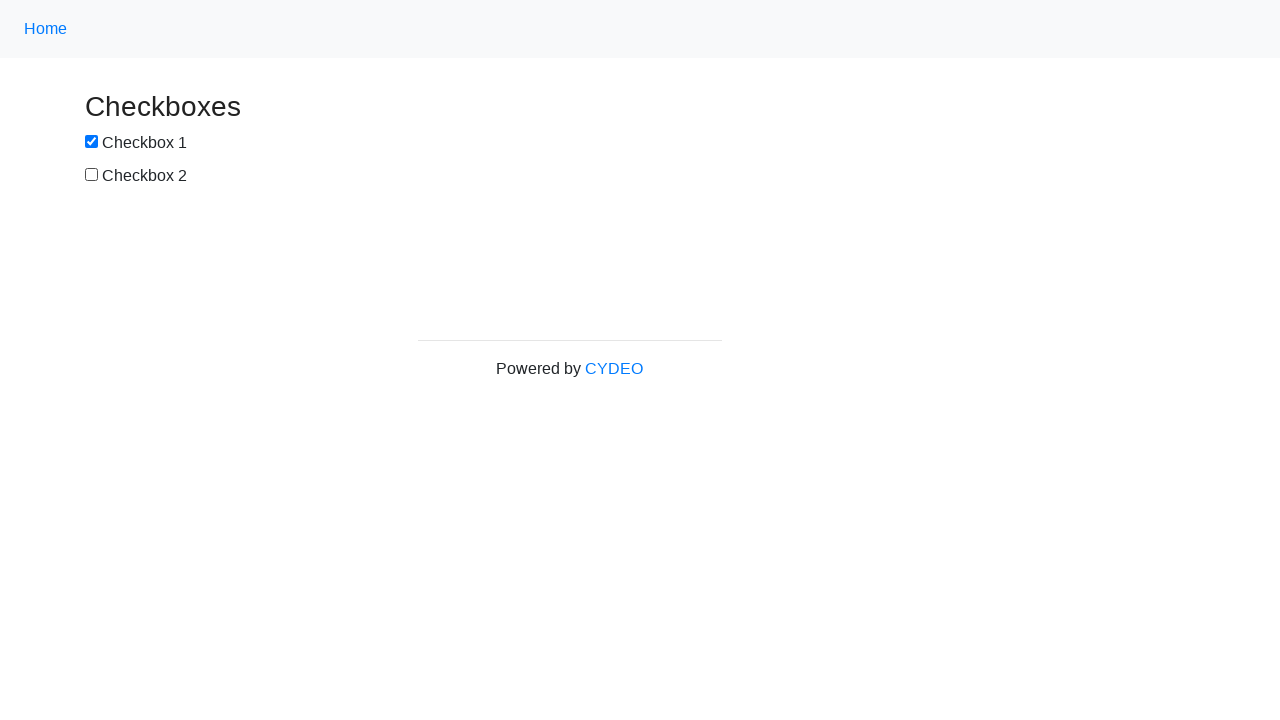

Verified checkbox 2 is now deselected after clicking
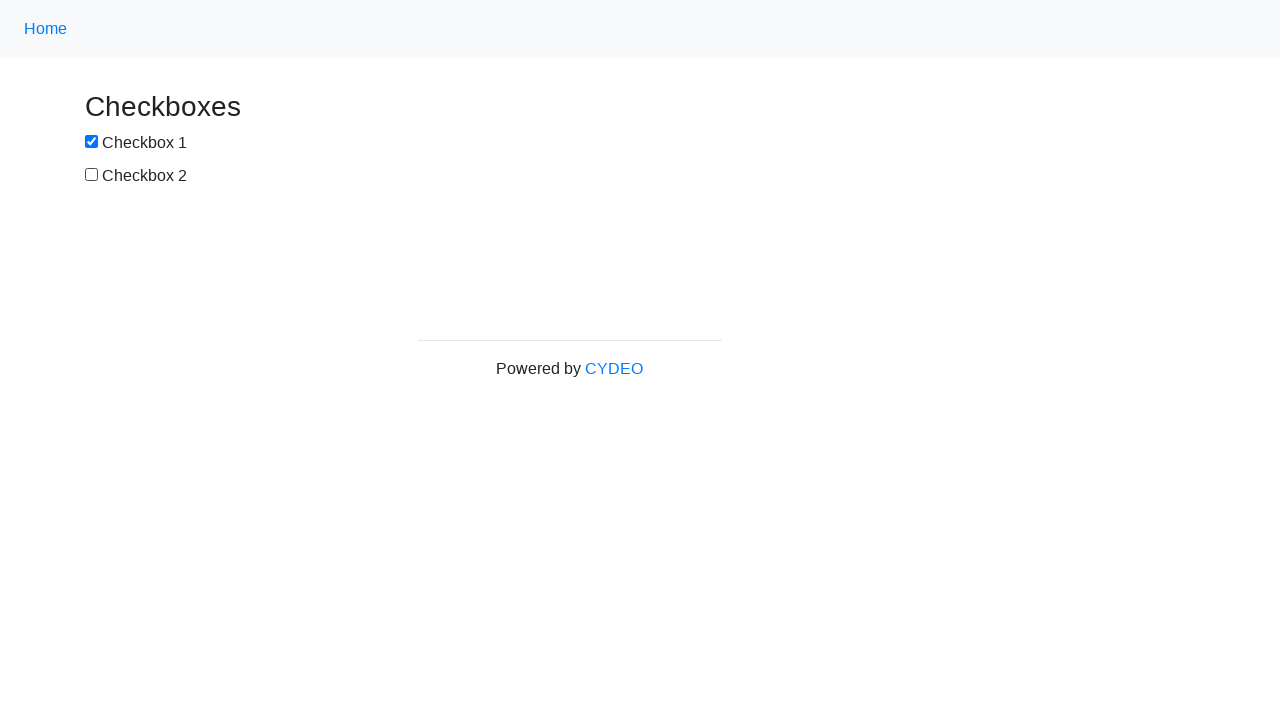

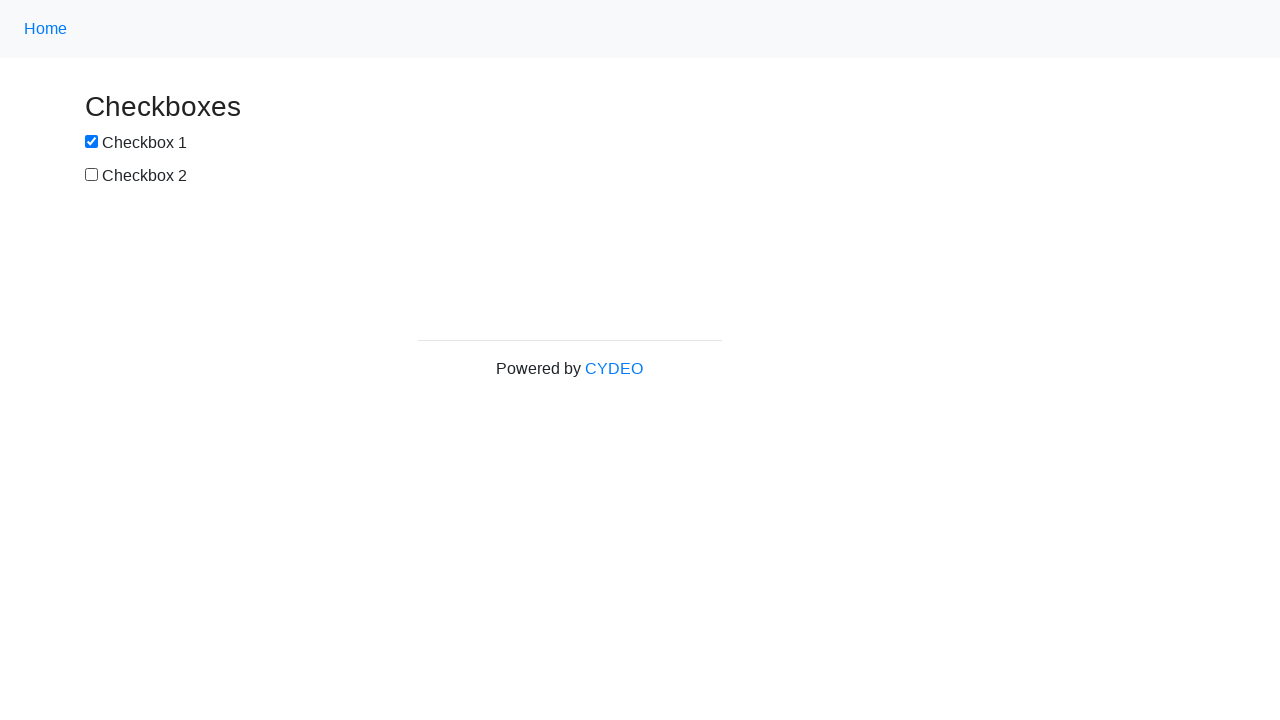